Navigates to actiTime website and clicks on a button element, likely a "Start Using" or call-to-action button

Starting URL: https://www.actitime.com/

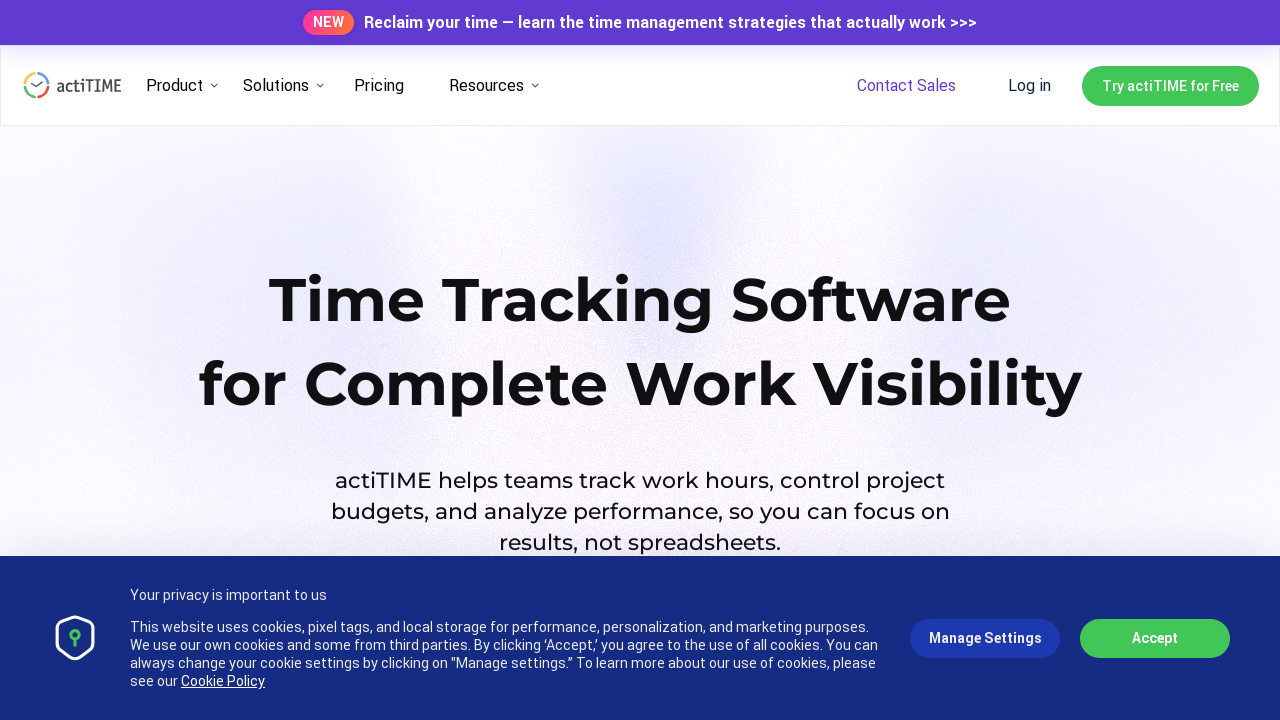

Navigated to actiTime website
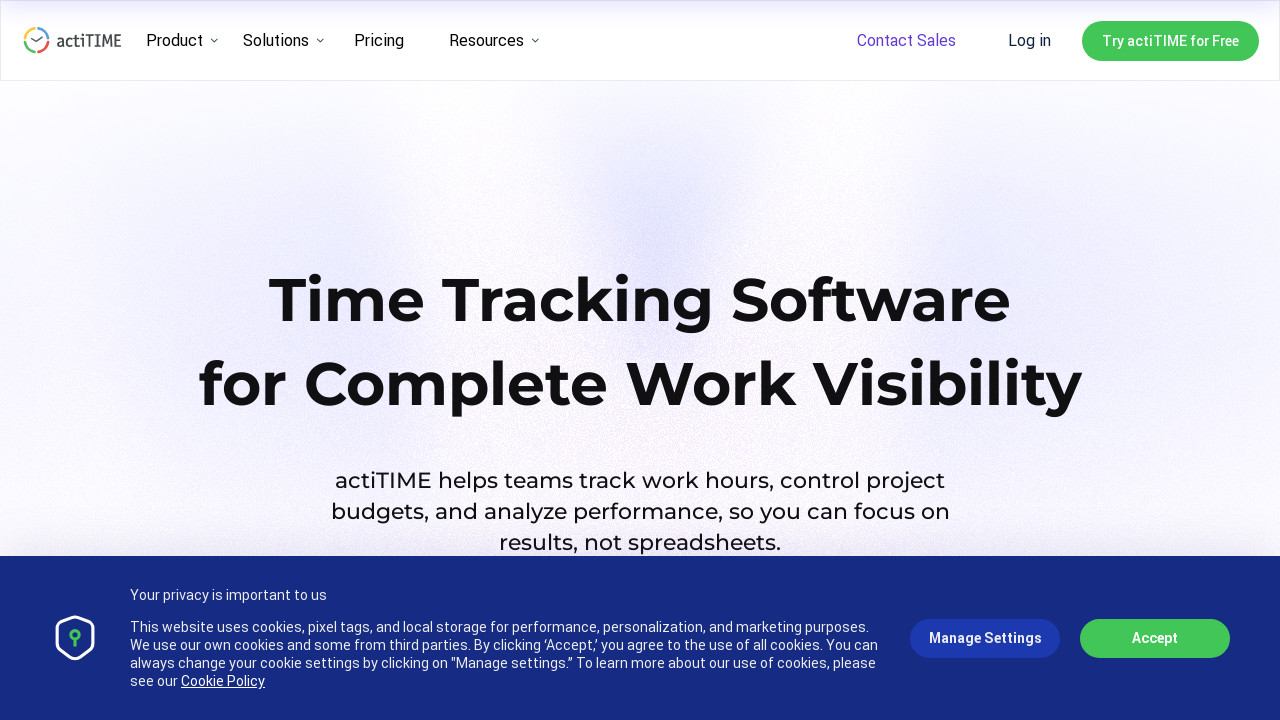

Clicked call-to-action button on actiTime homepage at (906, 40) on .button
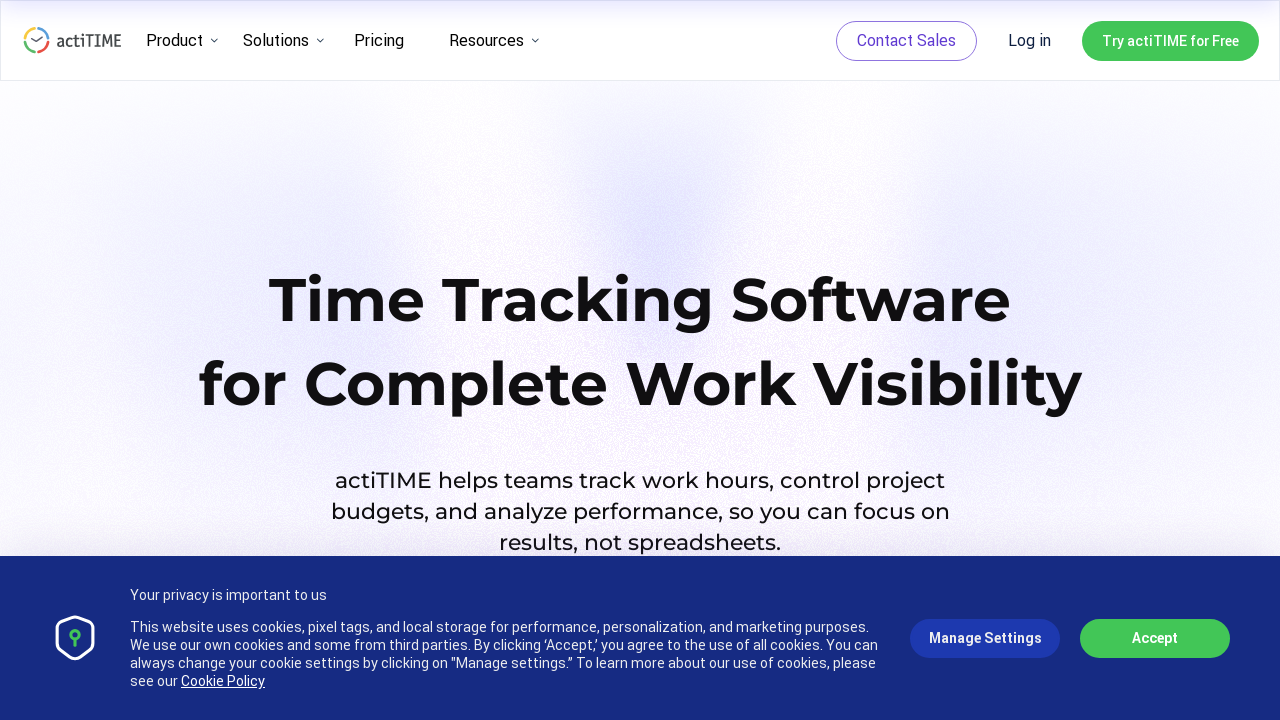

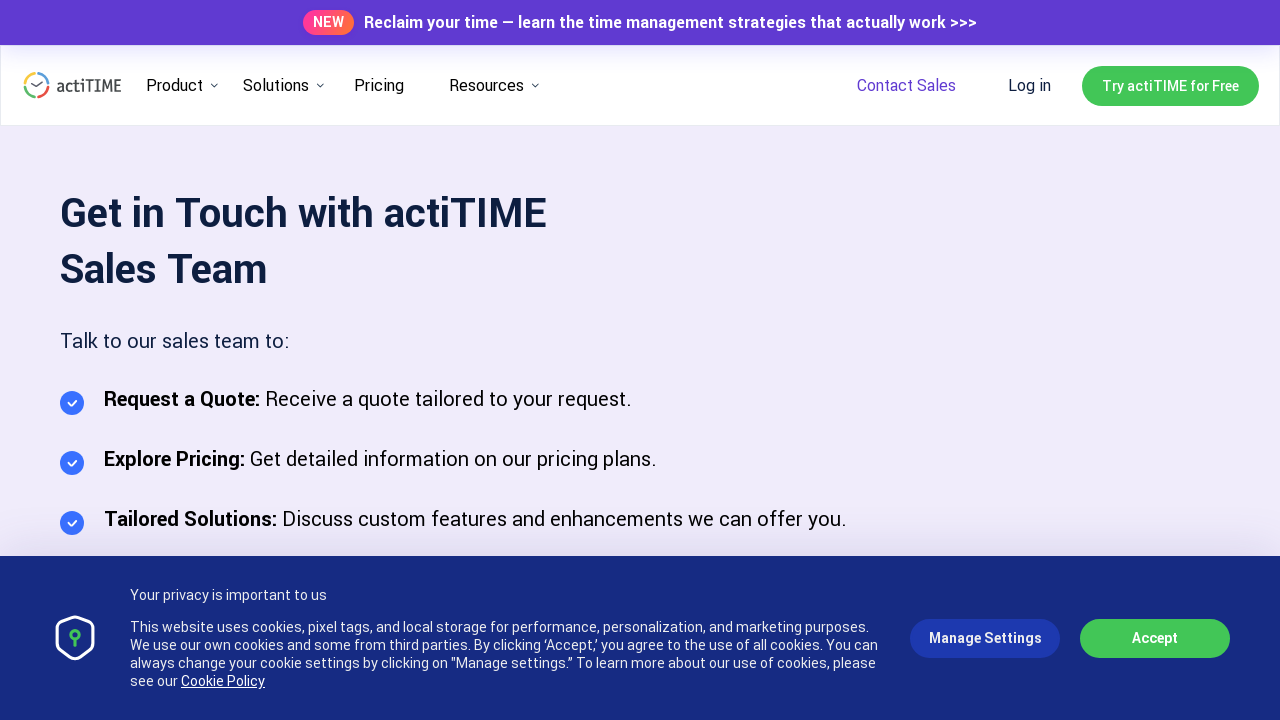